Navigates to QA.com homepage and verifies that the logo element is present on the page.

Starting URL: https://www.qa.com/

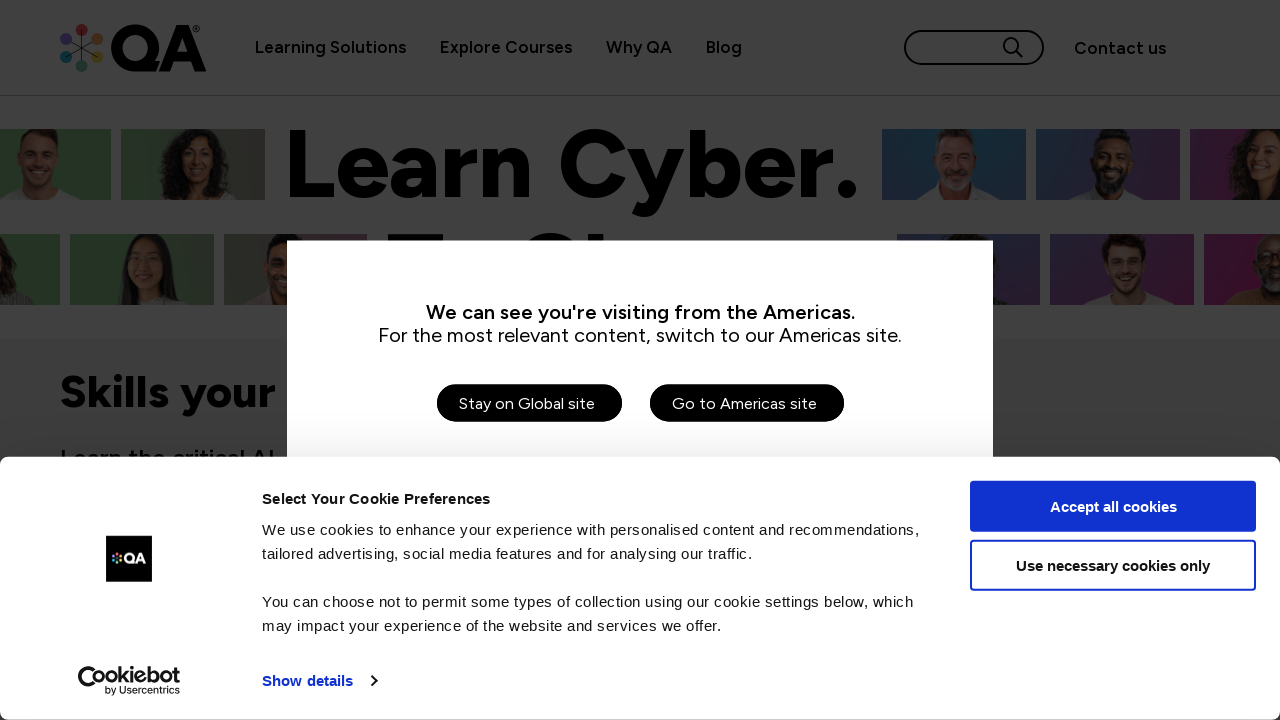

Navigated to QA.com homepage
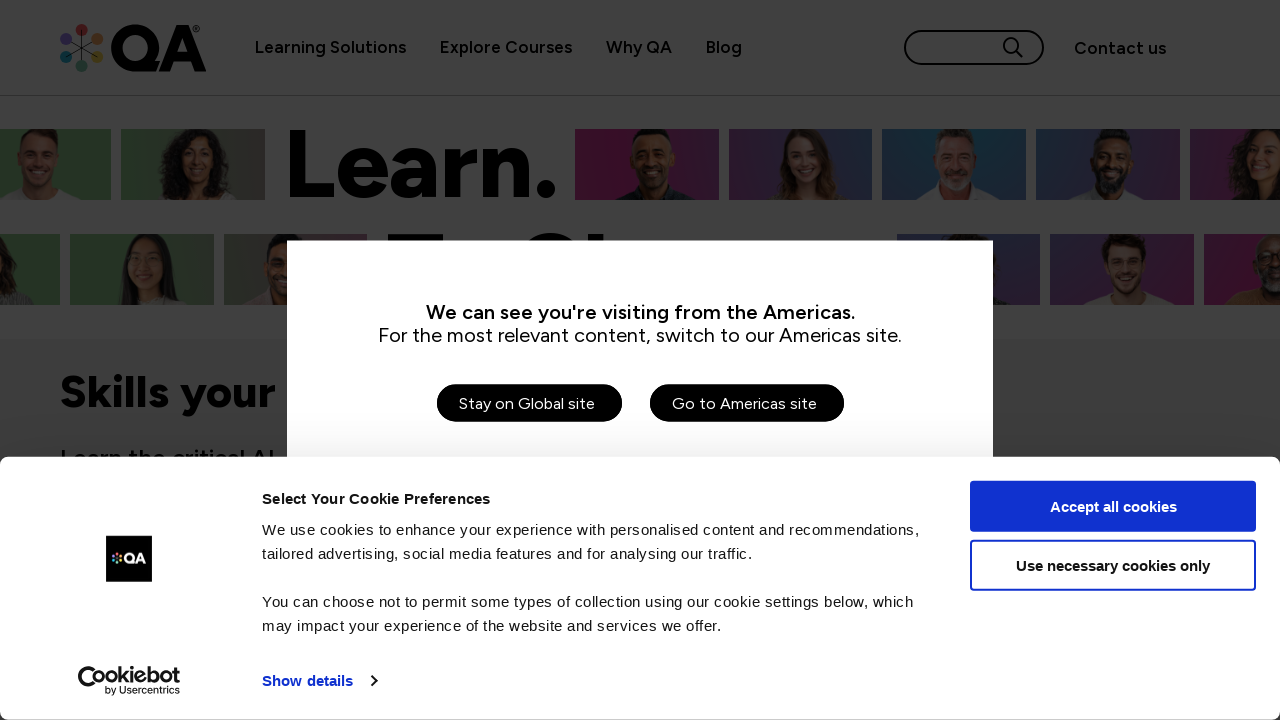

Located logo element with selector #Path_582
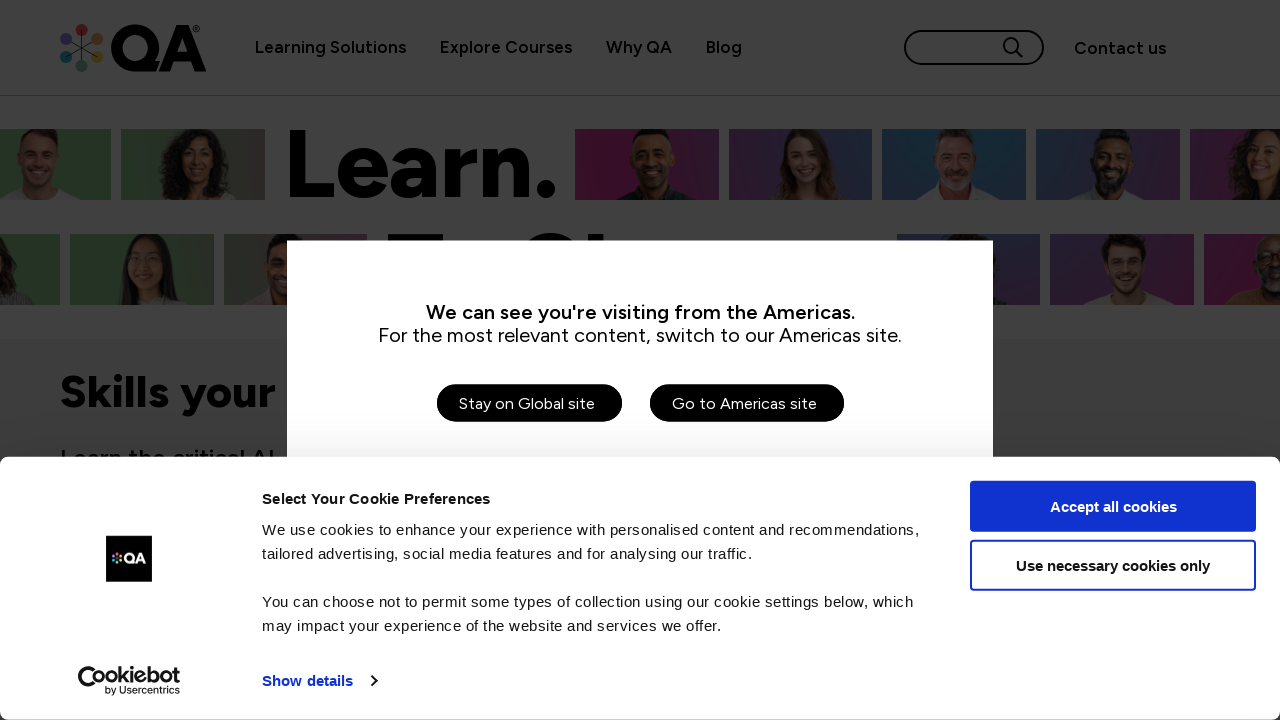

Logo not found with primary selector, attempting alternative selectors
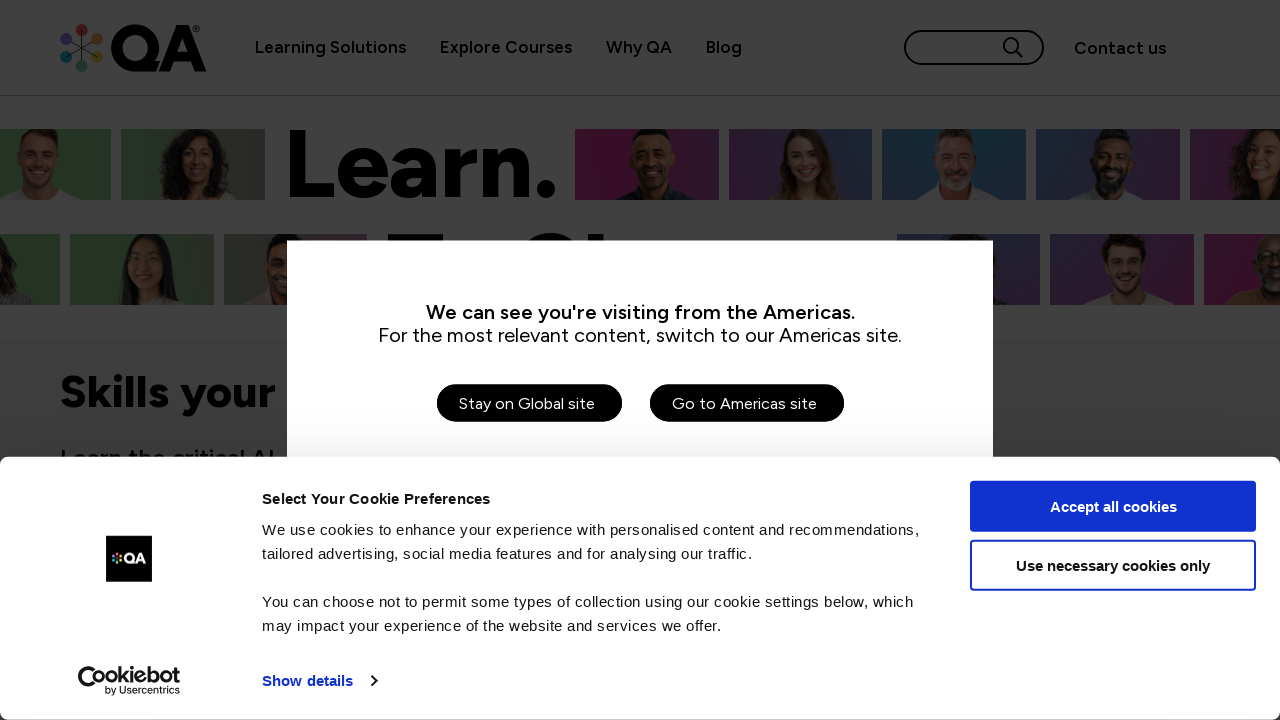

Logo found via alternative selector in header
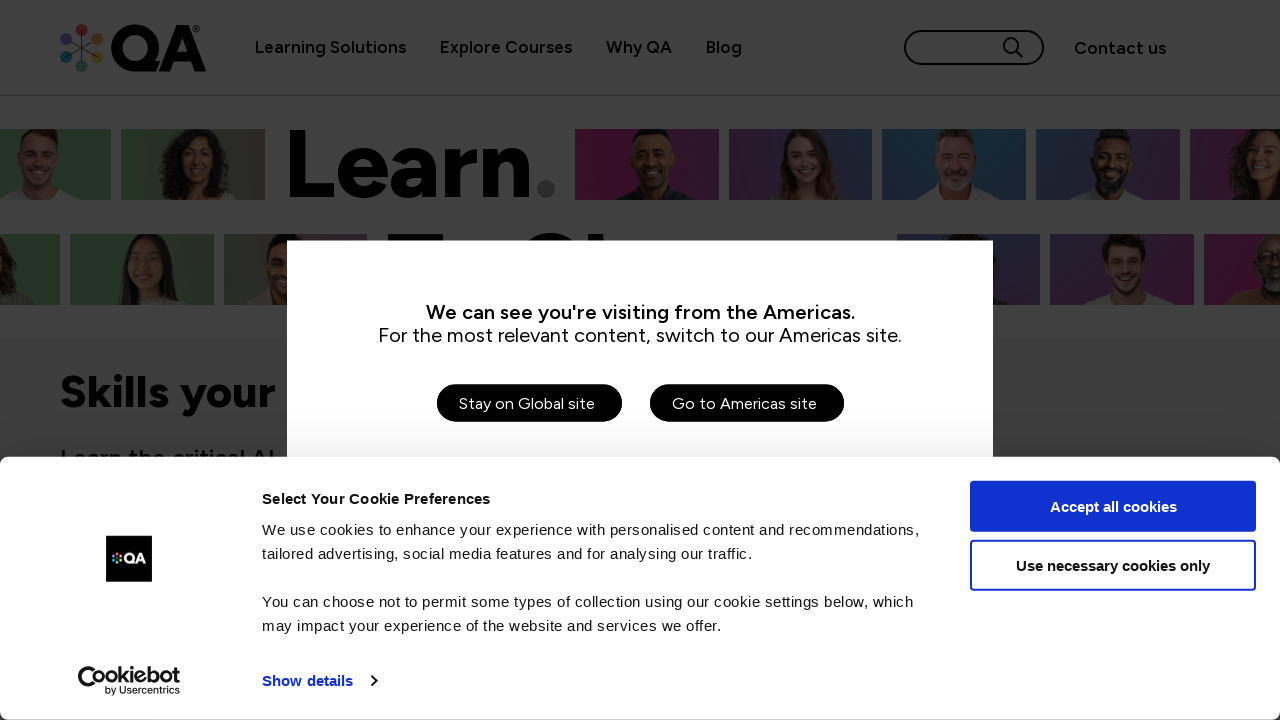

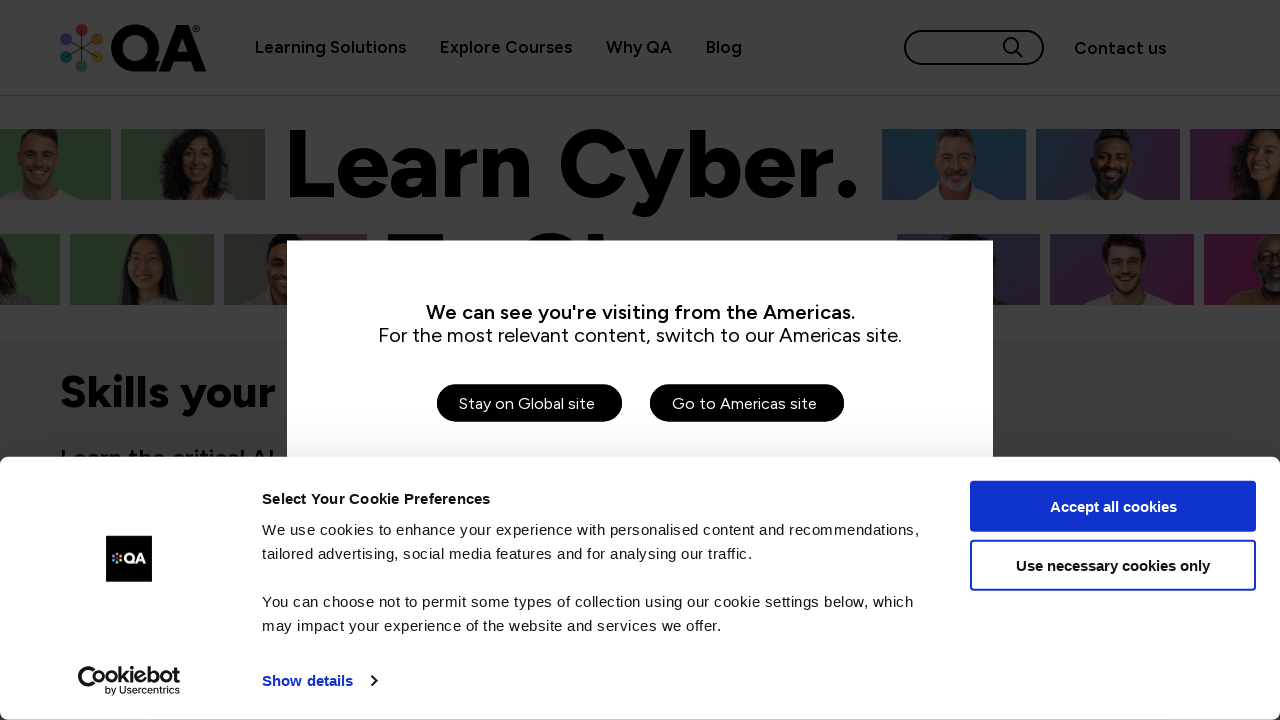